Tests hover functionality by moving mouse over the first user image and verifying the caption displays "name: user1"

Starting URL: https://the-internet.herokuapp.com/hovers

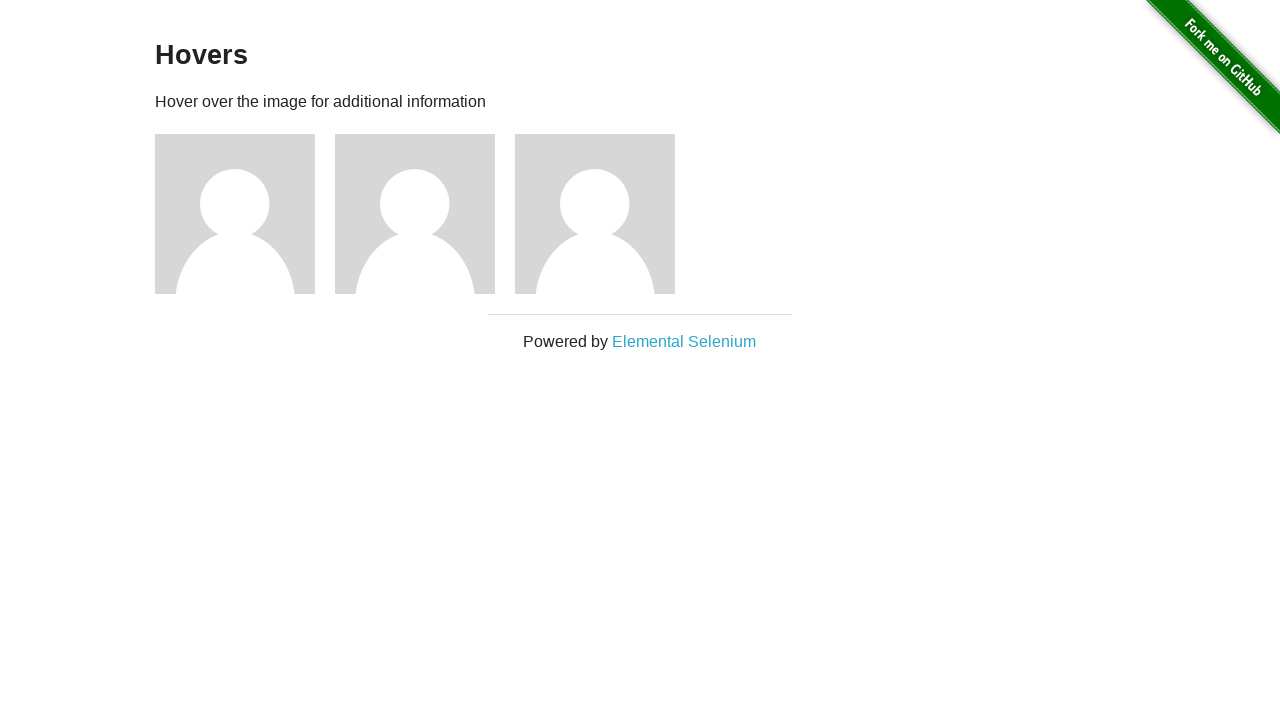

Navigated to hovers page
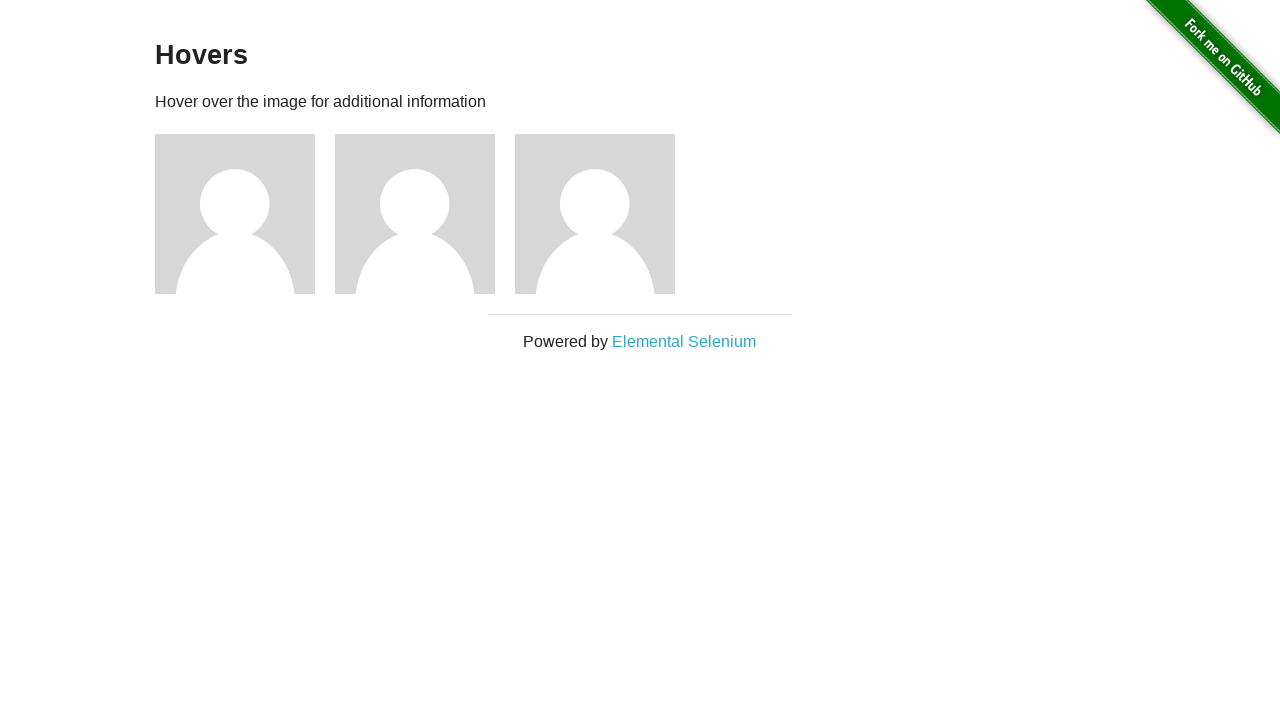

Hovered over first user image at (245, 214) on #content .figure >> nth=0
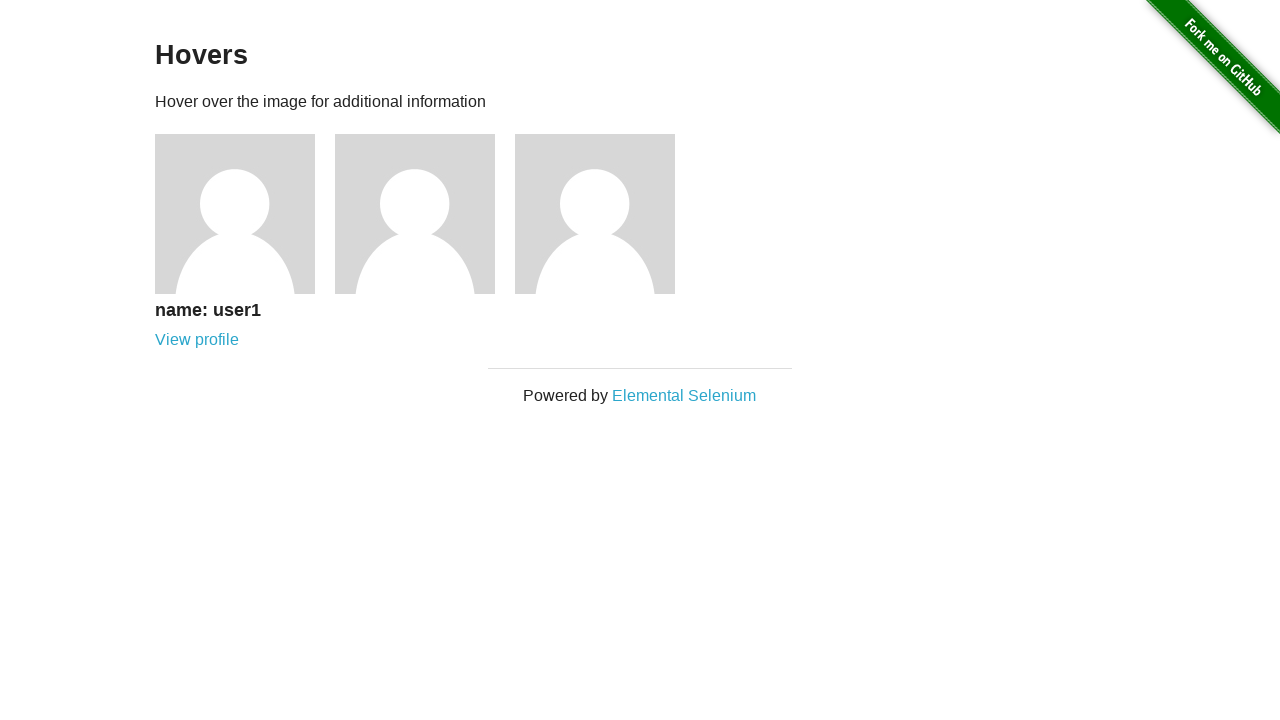

Caption became visible after hover
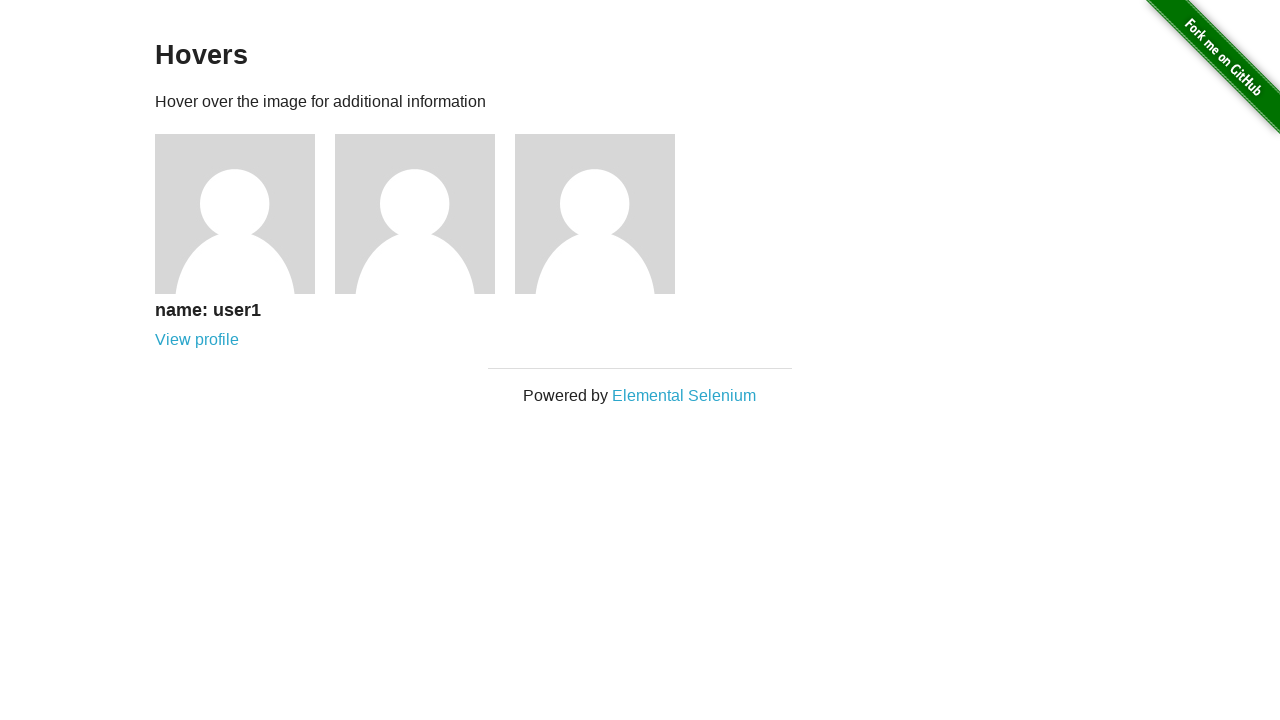

Verified caption displays 'name: user1'
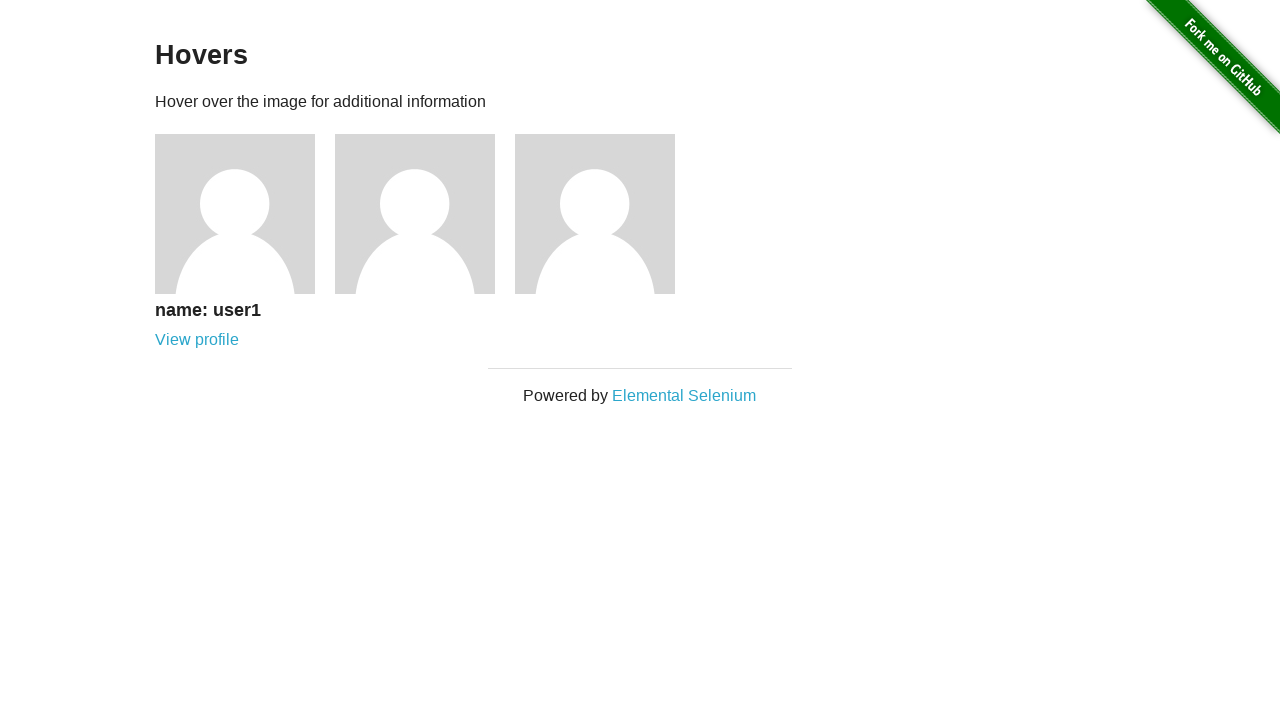

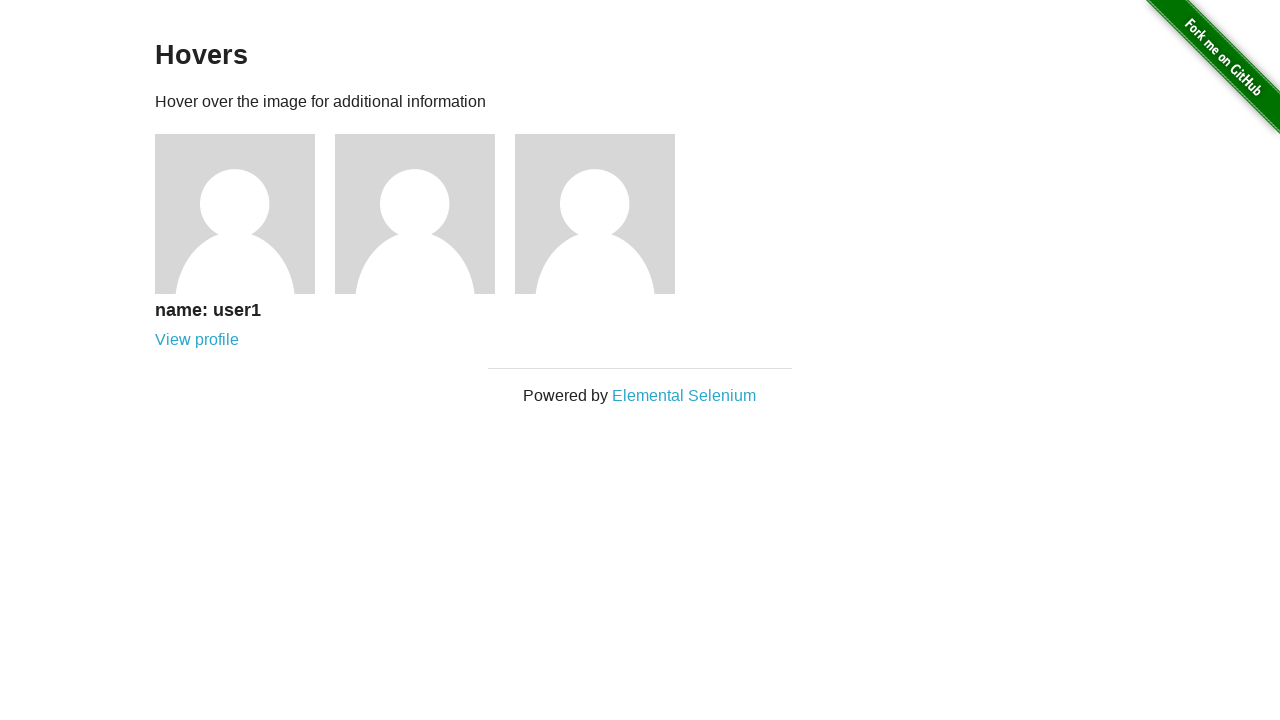